Tests dynamic page loading where an element is rendered after clicking a Start button and waiting for a loading bar to disappear, then verifies the finish text appears.

Starting URL: https://the-internet.herokuapp.com/dynamic_loading/2

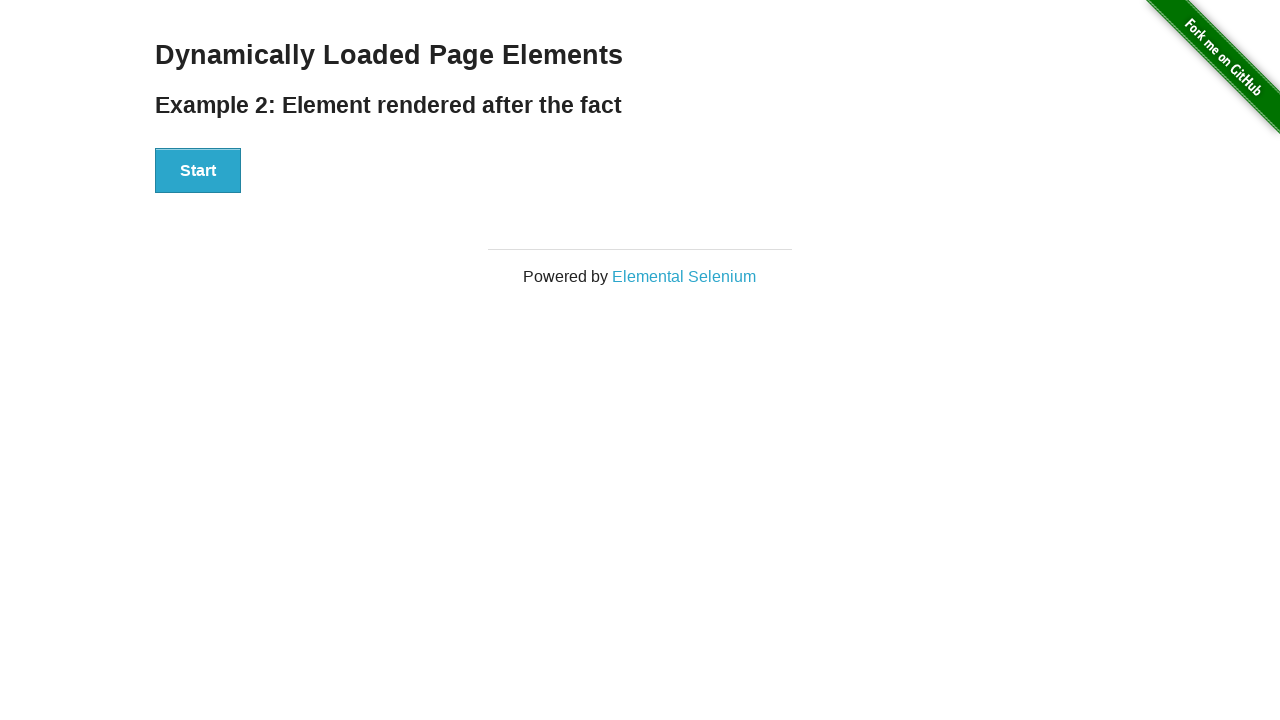

Clicked the Start button to initiate dynamic loading at (198, 171) on #start button
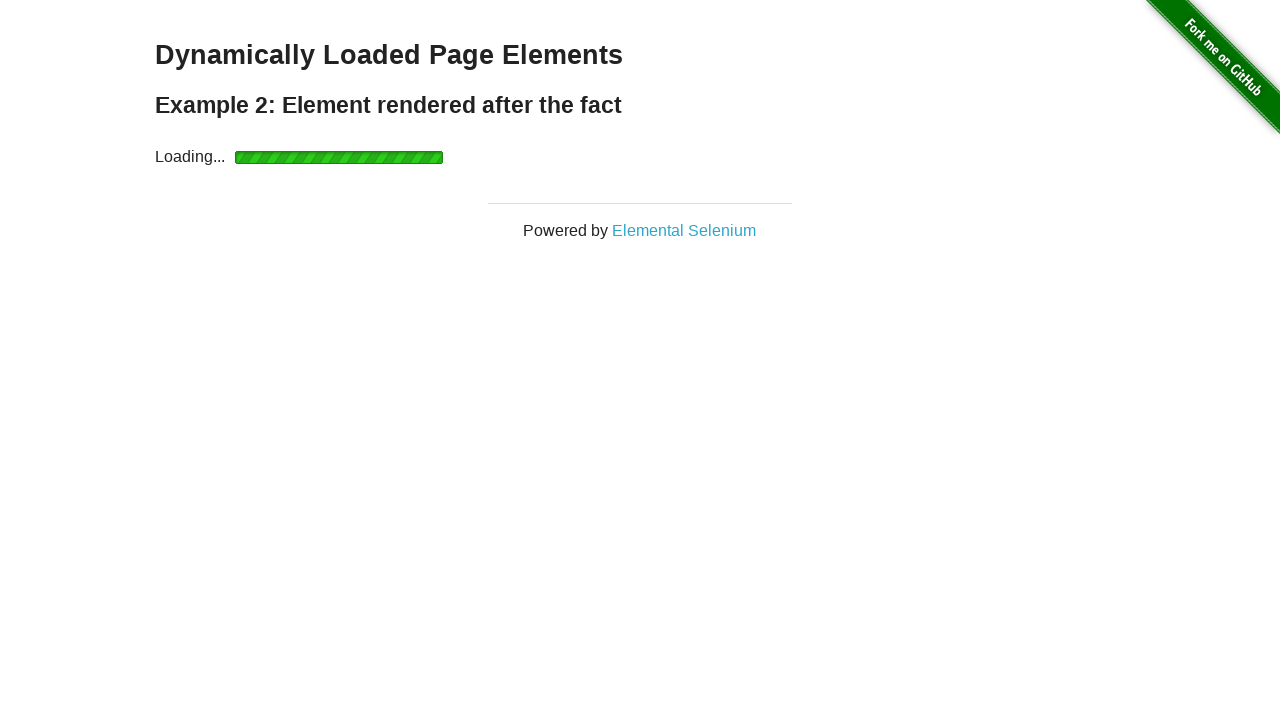

Waited for finish element to appear after loading bar disappeared
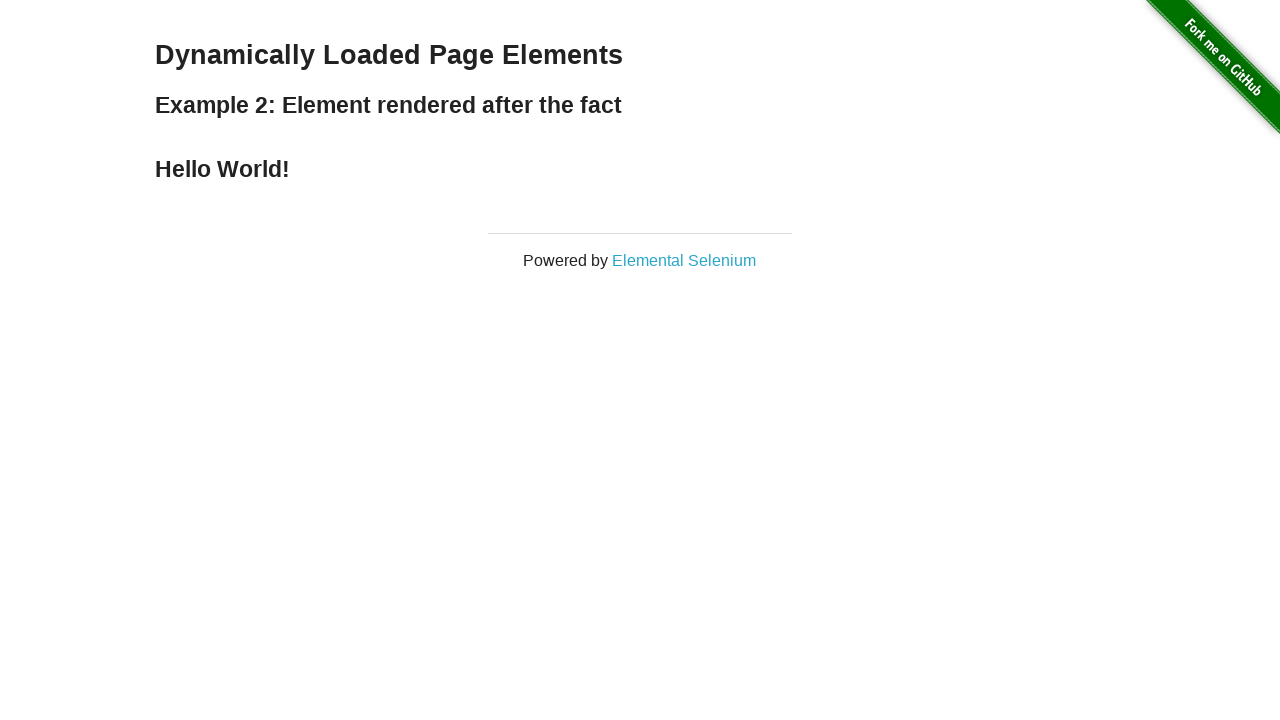

Verified that finish element is visible on the page
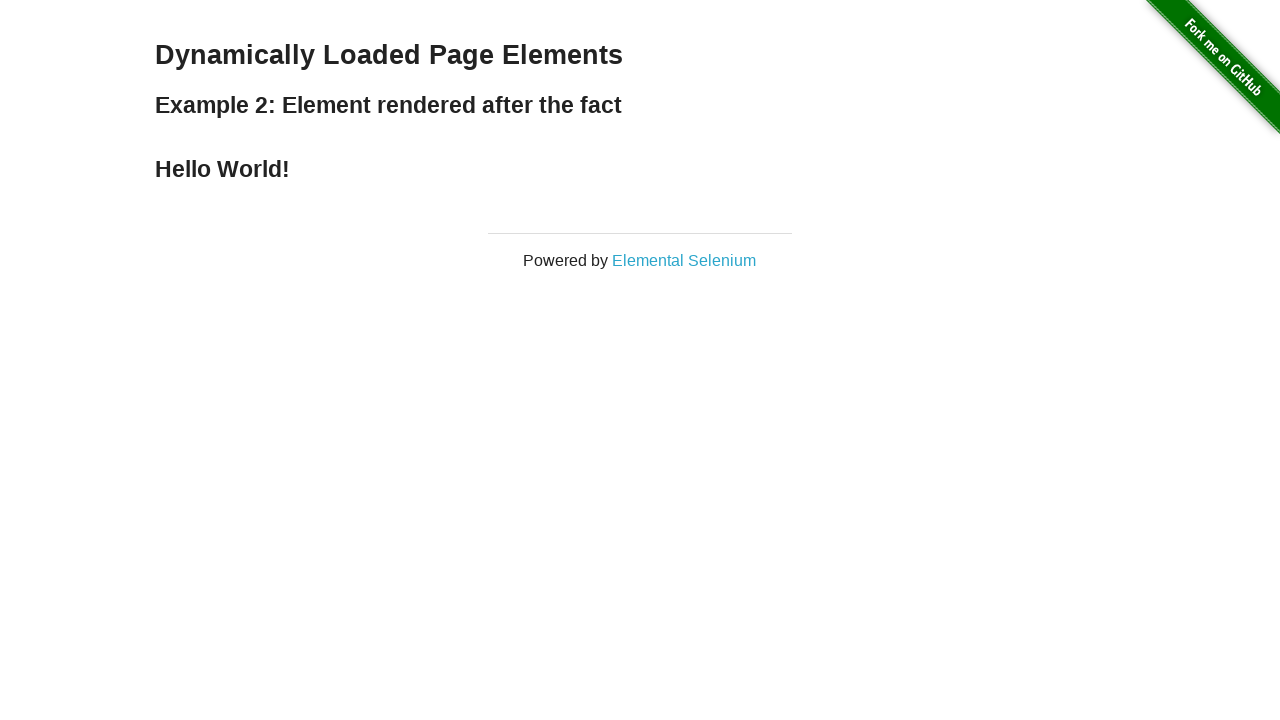

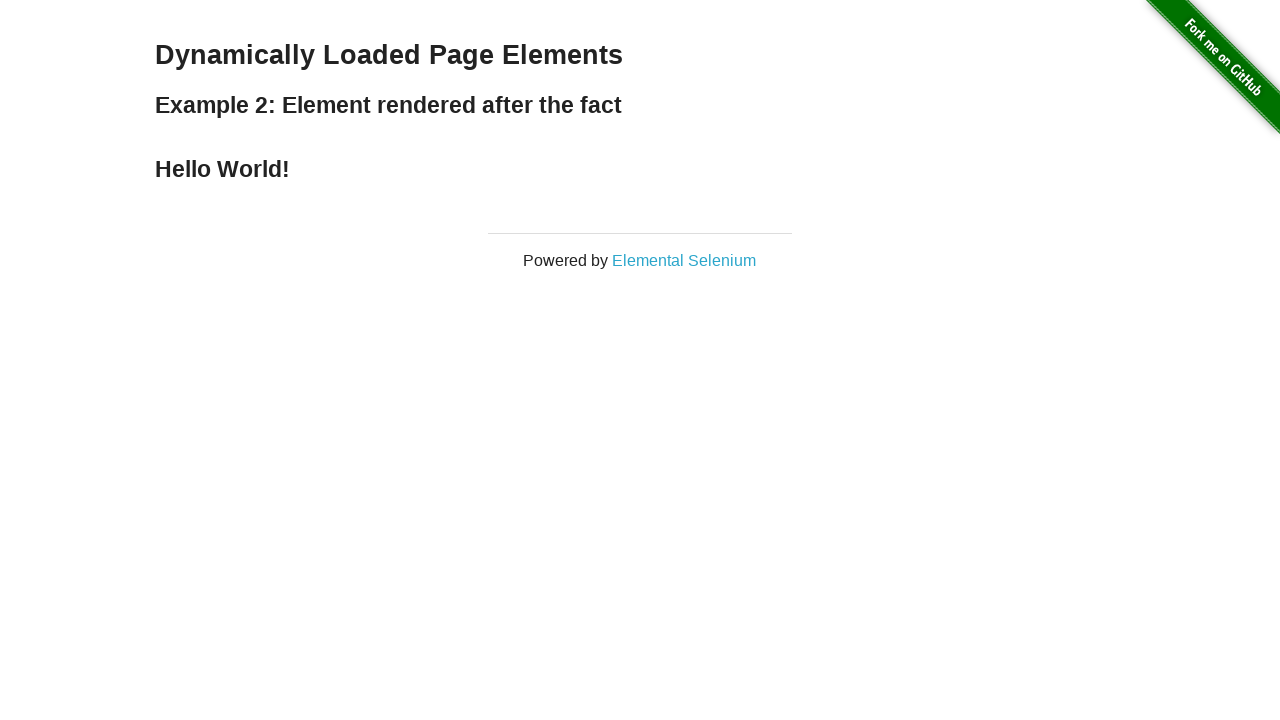